Tests editing an existing user by clicking the edit button, modifying all fields in the modal, submitting, and verifying the updated data appears in the table.

Starting URL: https://demoqa.com

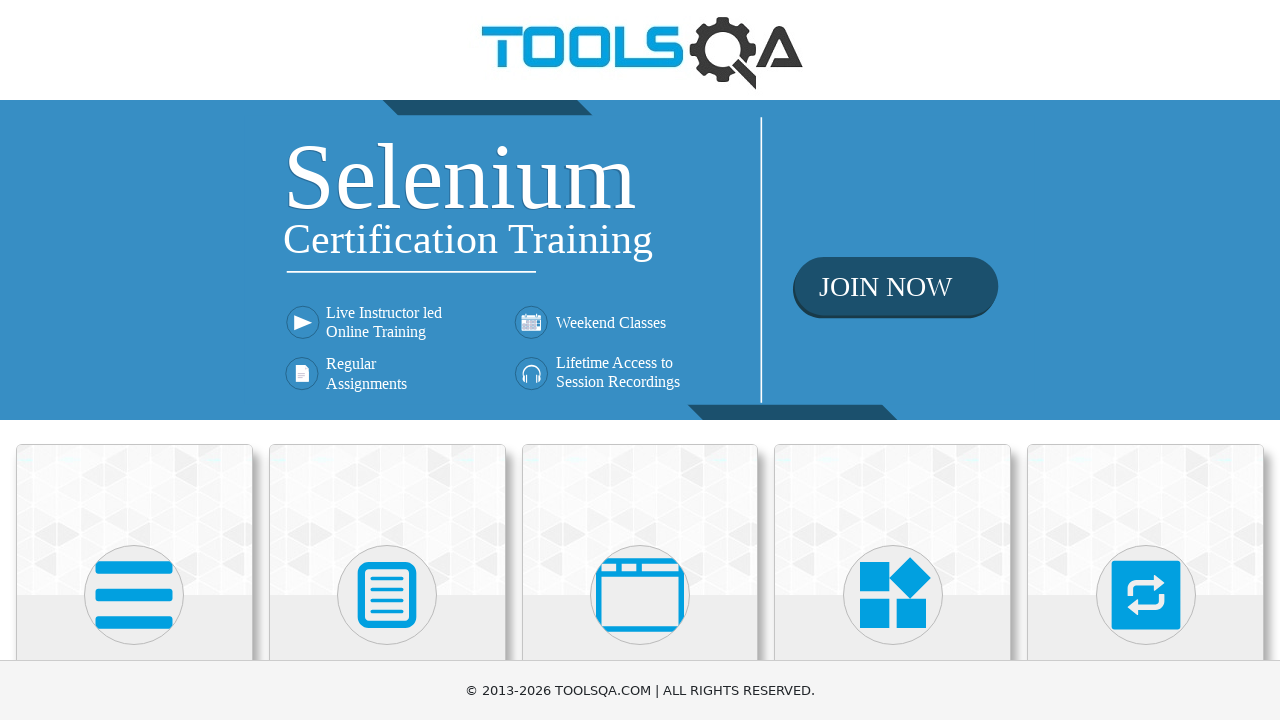

Clicked on Elements card at (134, 360) on text=Elements
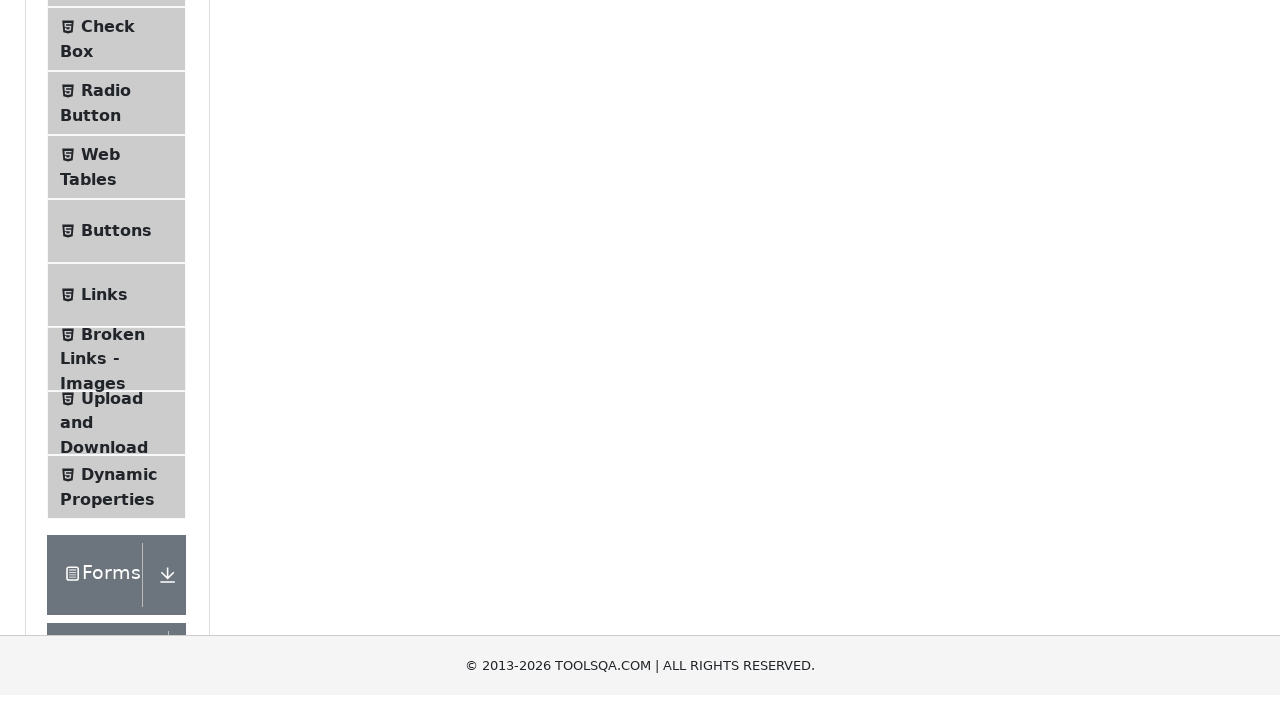

Clicked on Web Tables in navigation at (100, 440) on text=Web Tables
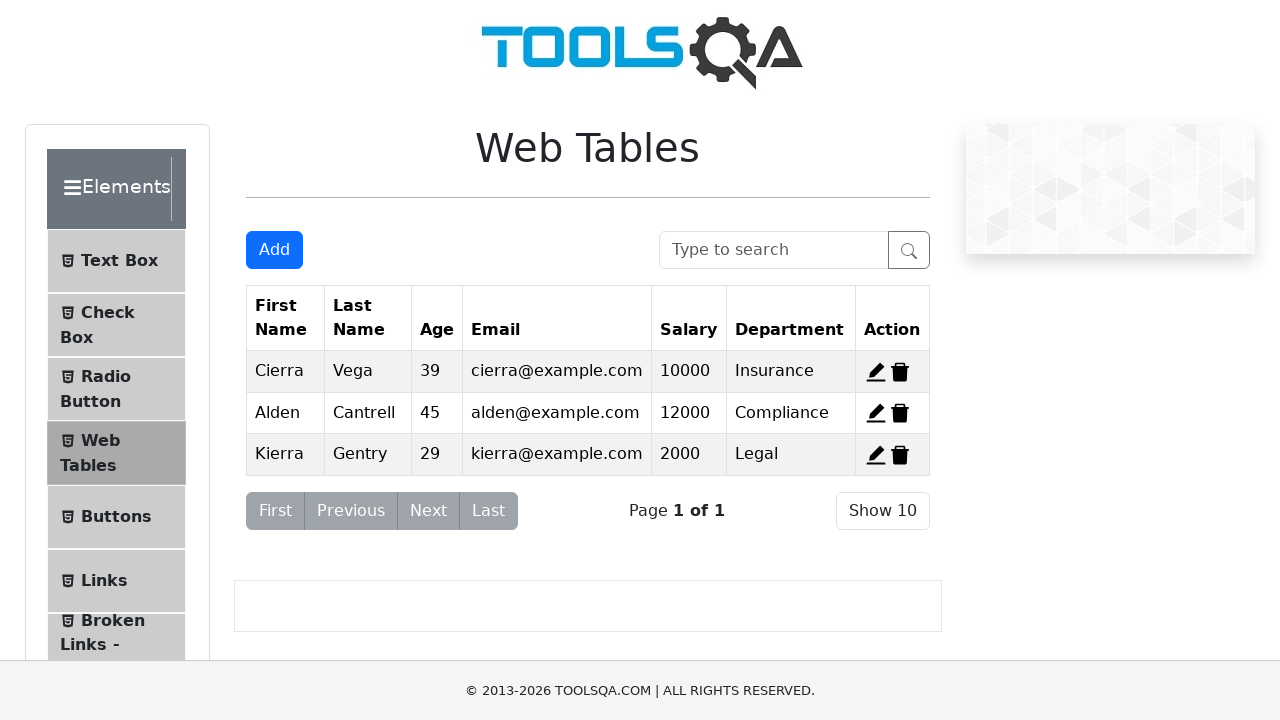

Clicked edit button on first user row at (876, 372) on #edit-record-1
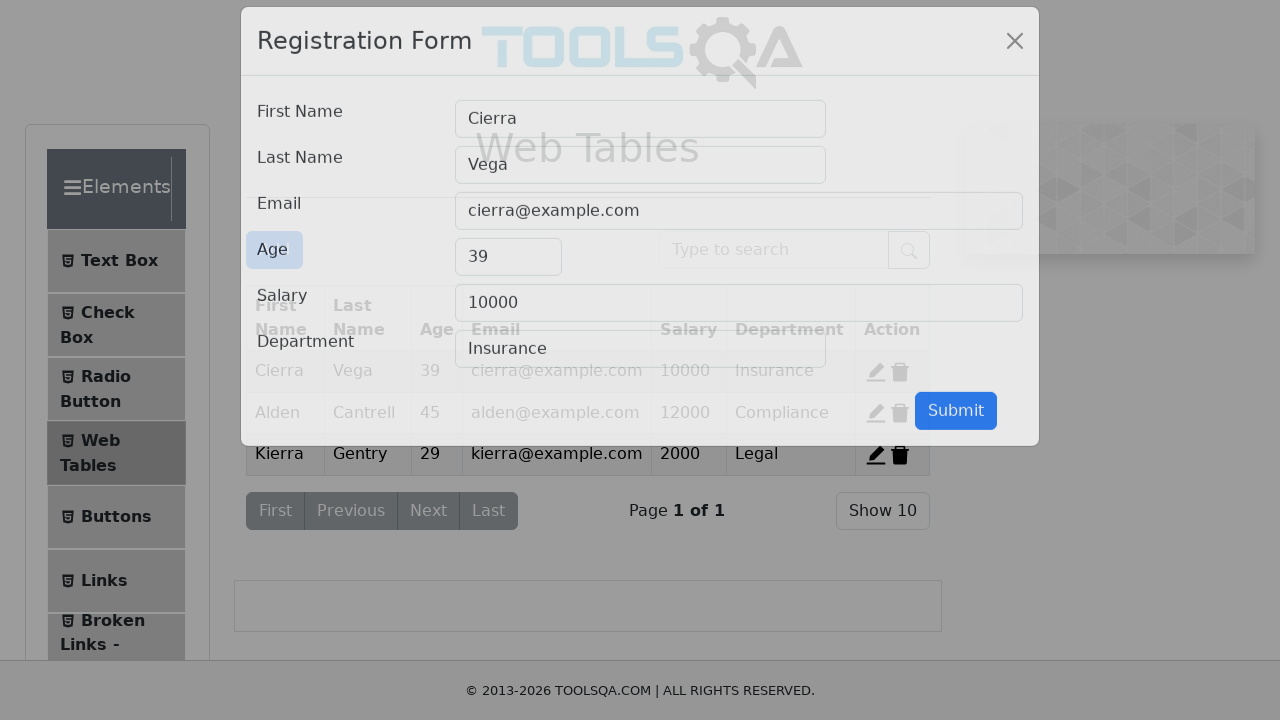

Edit modal appeared
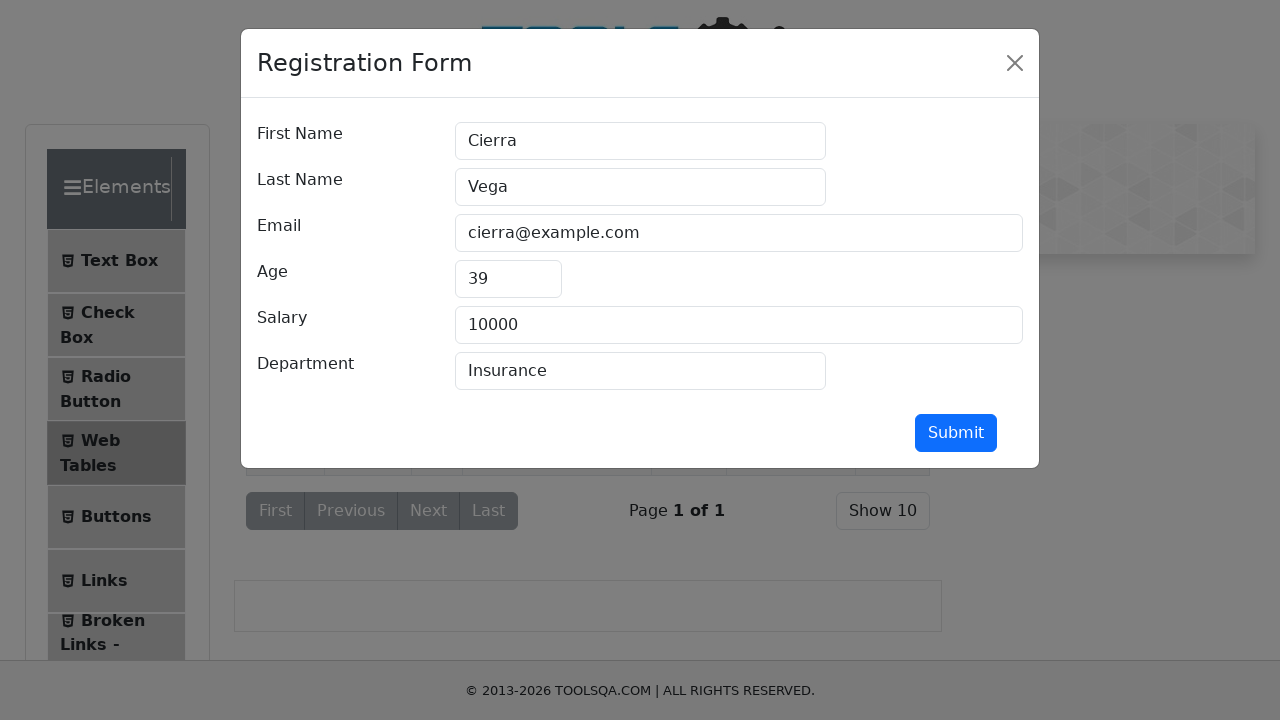

Filled First Name field with 'Ivan' on #firstName
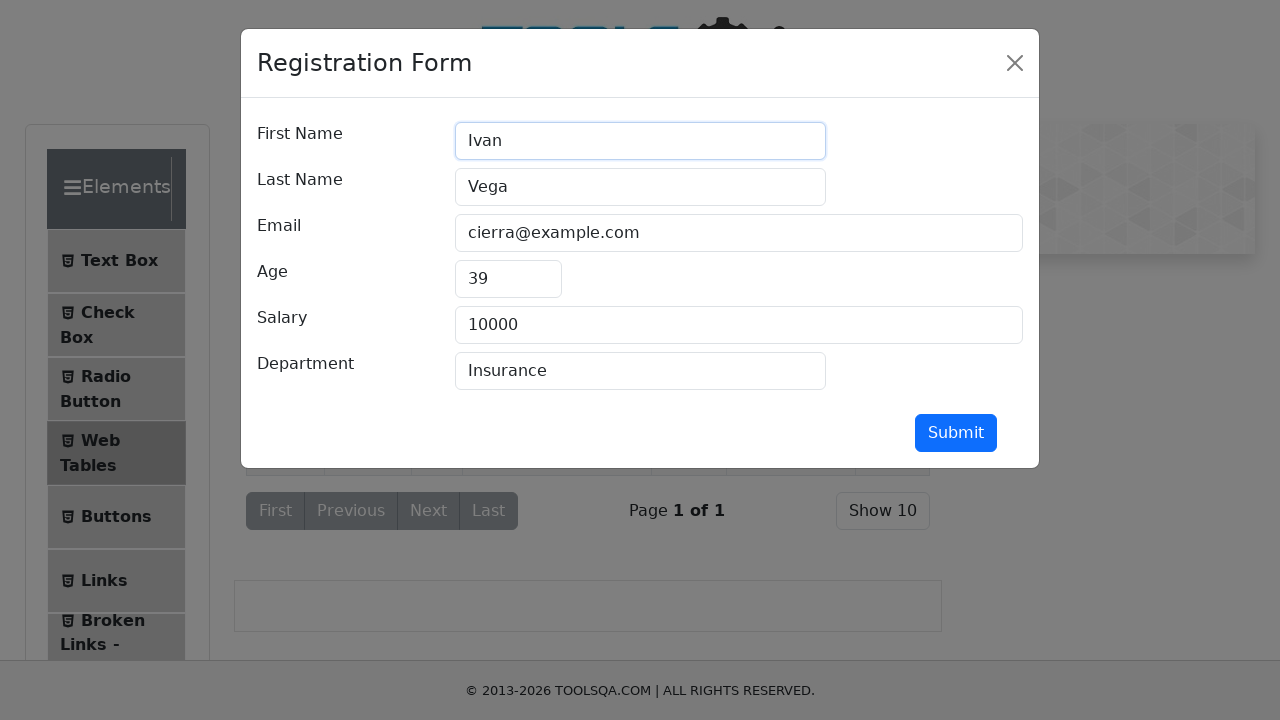

Filled Last Name field with 'Ivanov' on #lastName
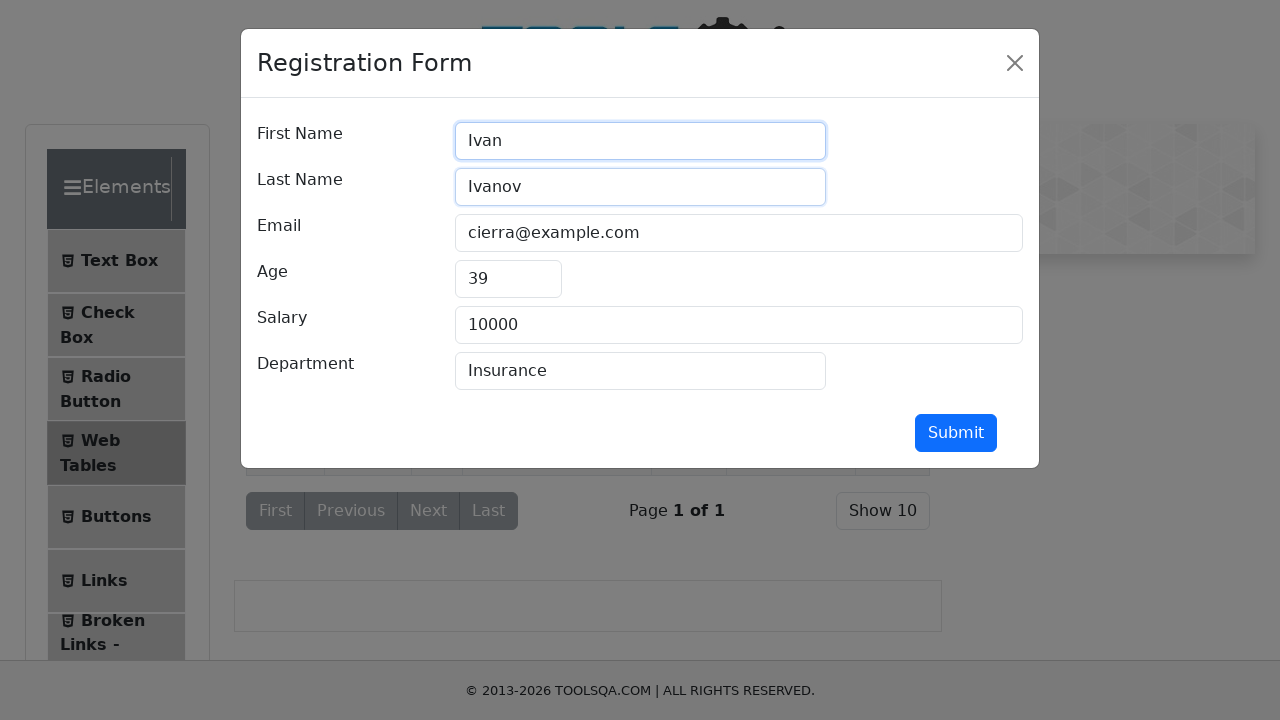

Filled Email field with 'Ivanovich@gmail.com' on #userEmail
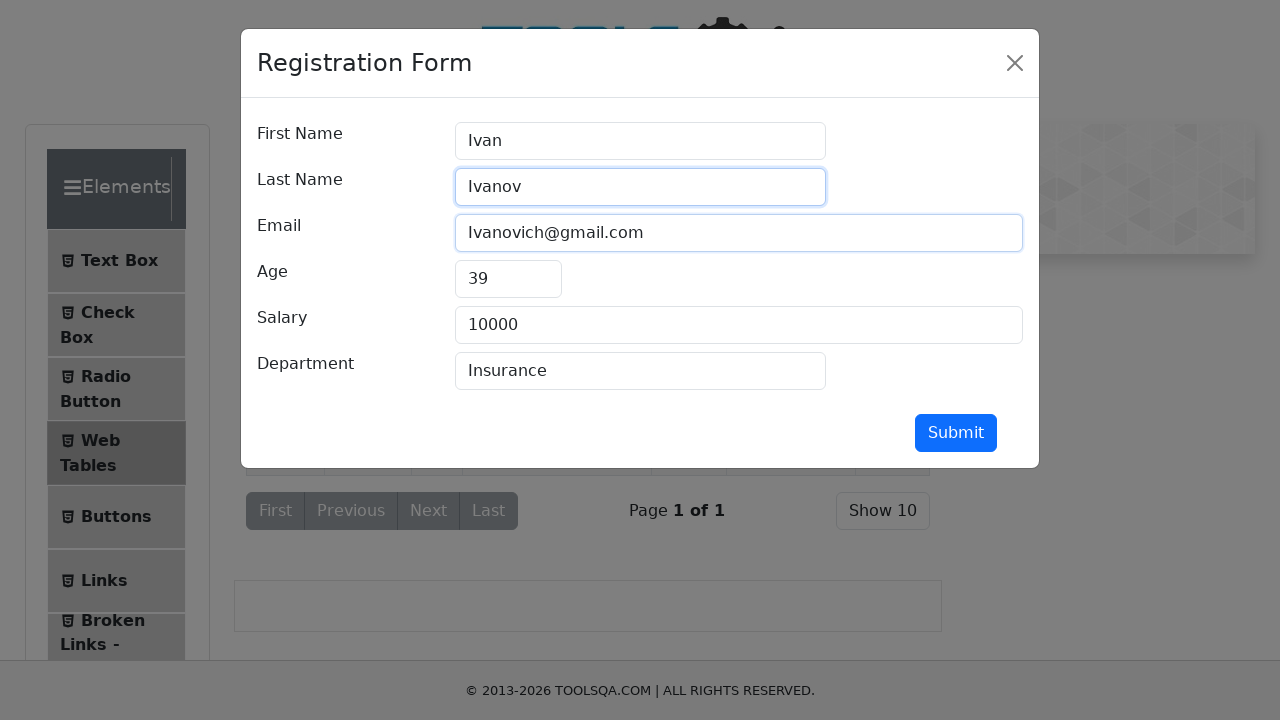

Filled Age field with '25' on #age
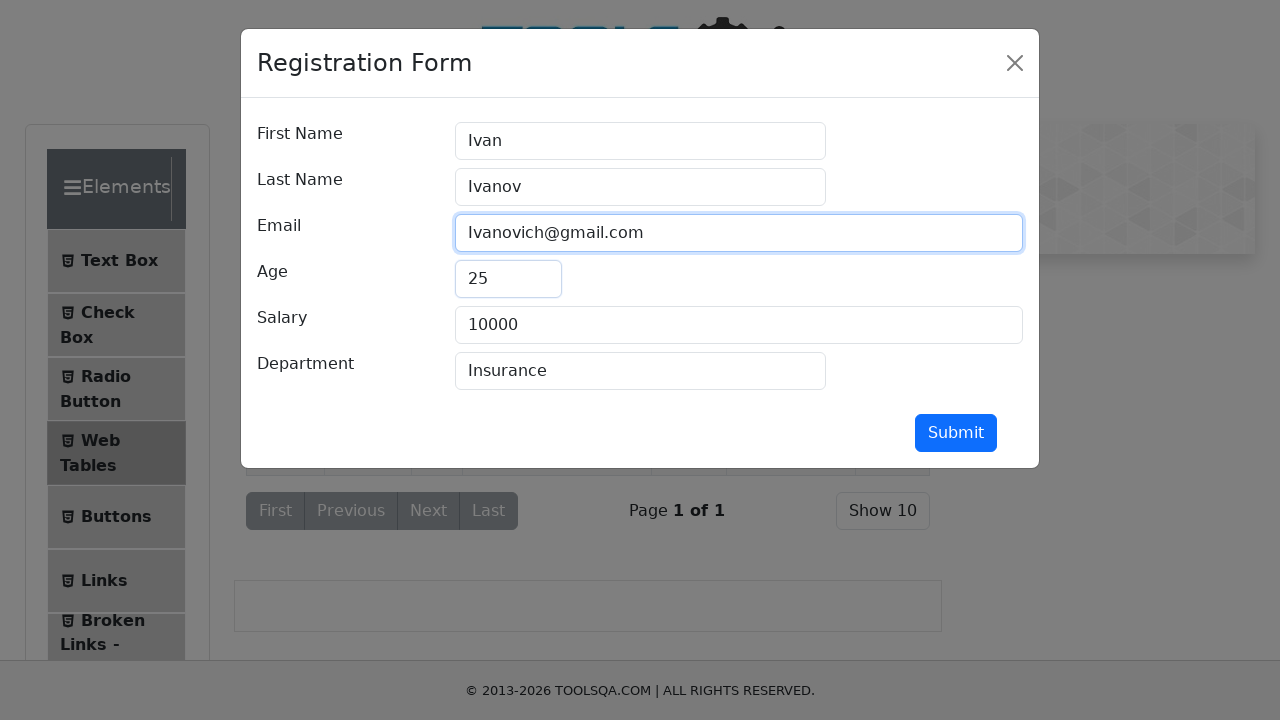

Filled Salary field with '25000' on #salary
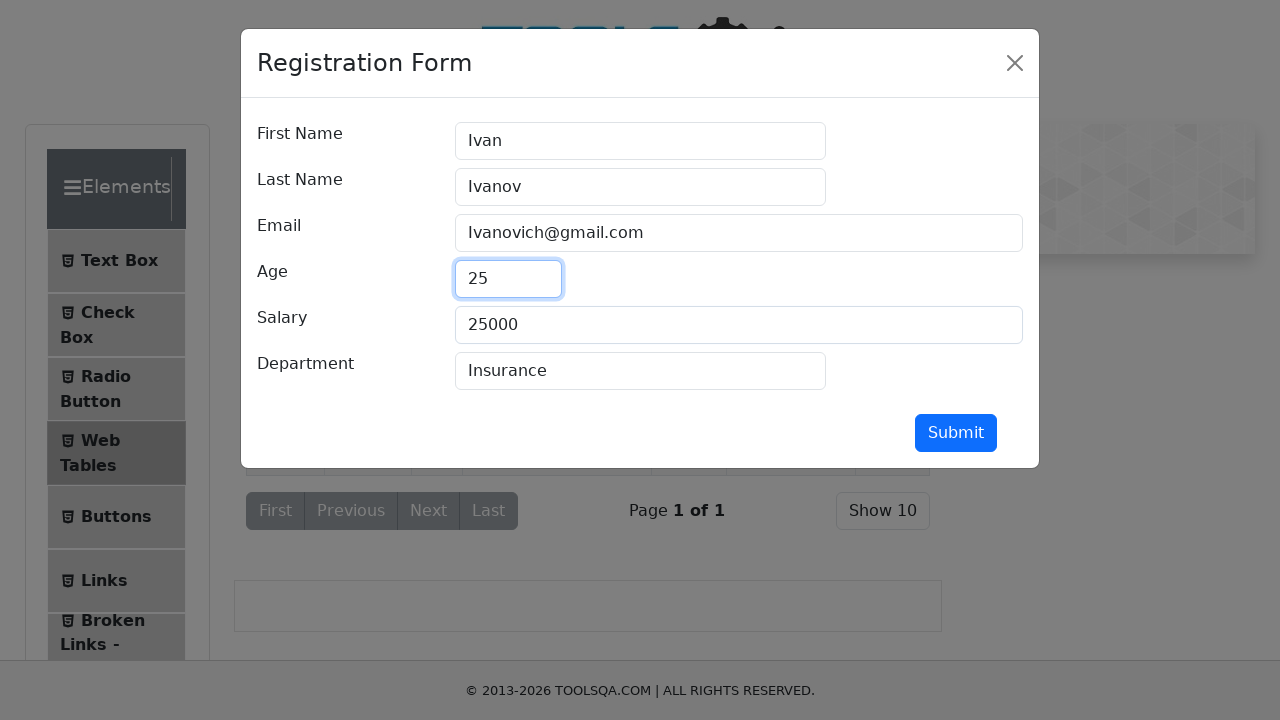

Filled Department field with 'QA' on #department
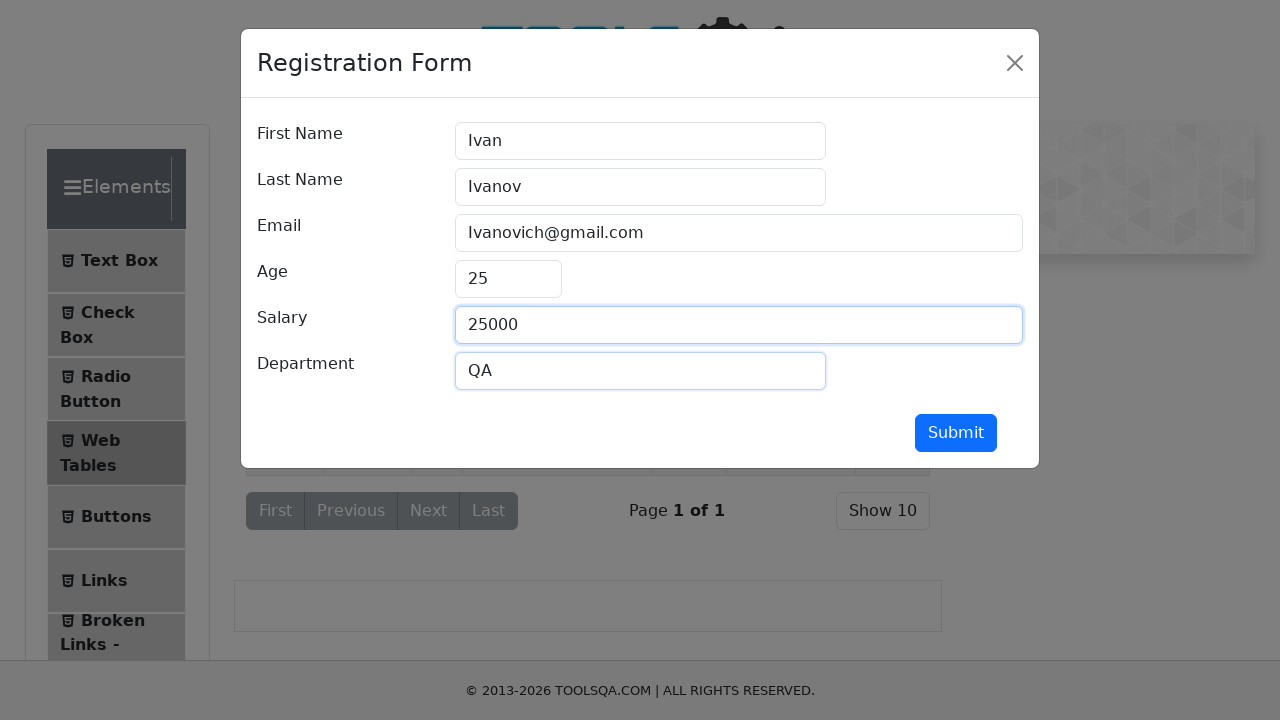

Clicked Submit button to save changes at (956, 433) on #submit
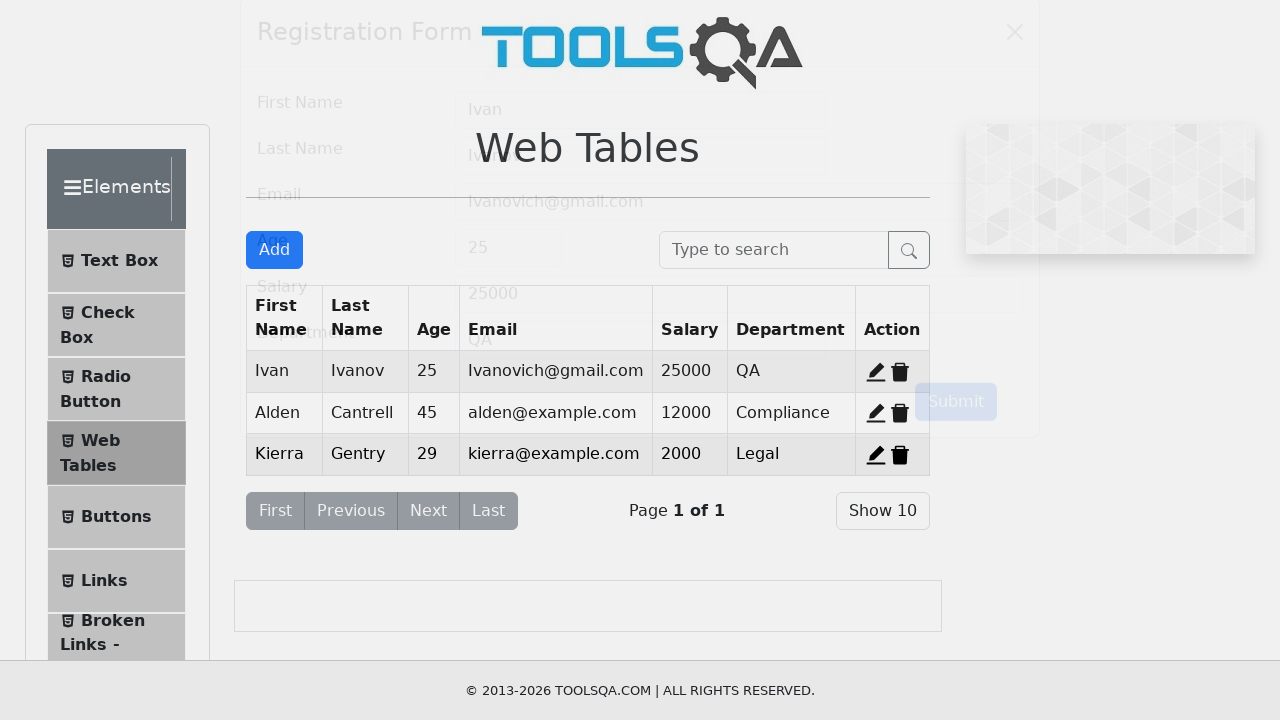

Edit modal closed after submission
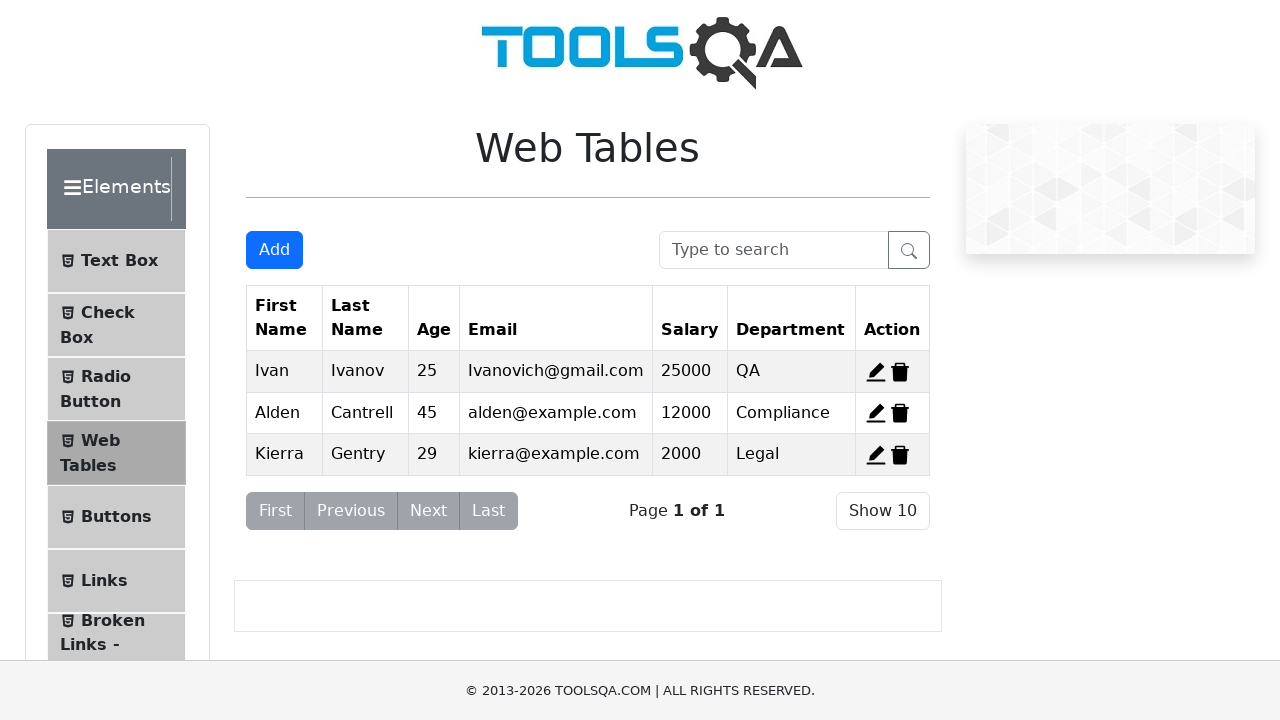

Verified updated user email 'Ivanovich@gmail.com' appears in table
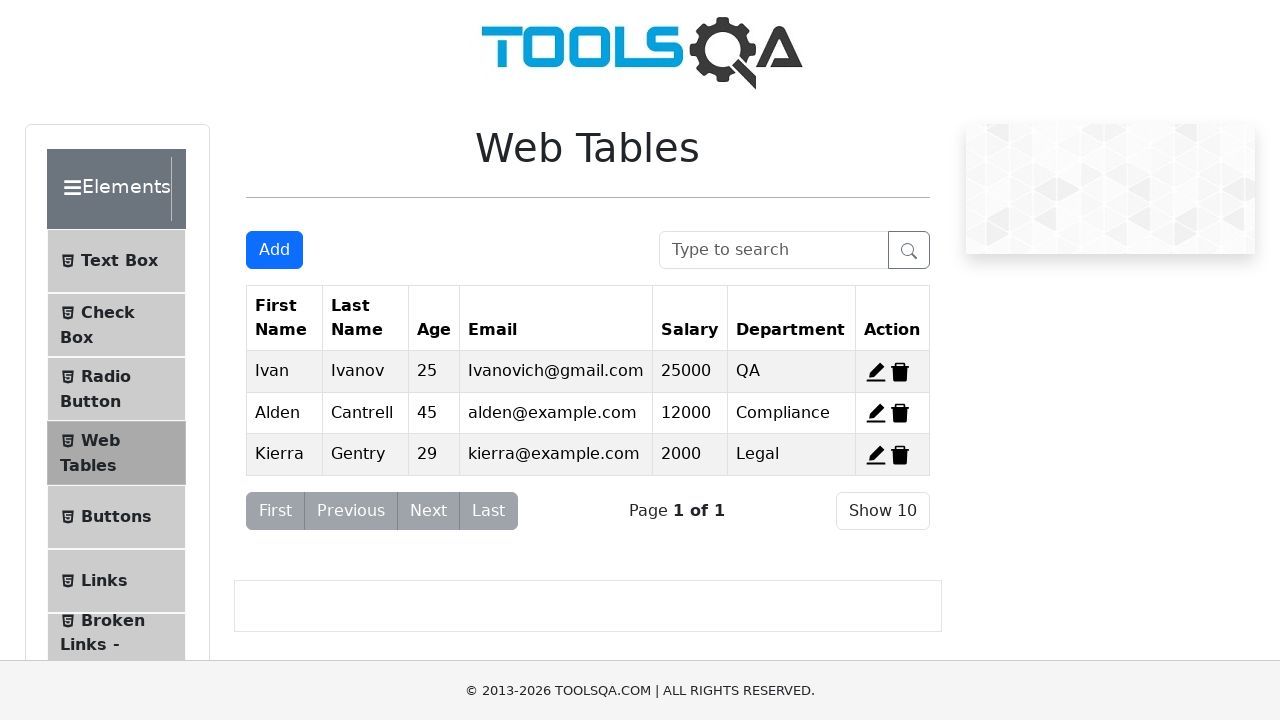

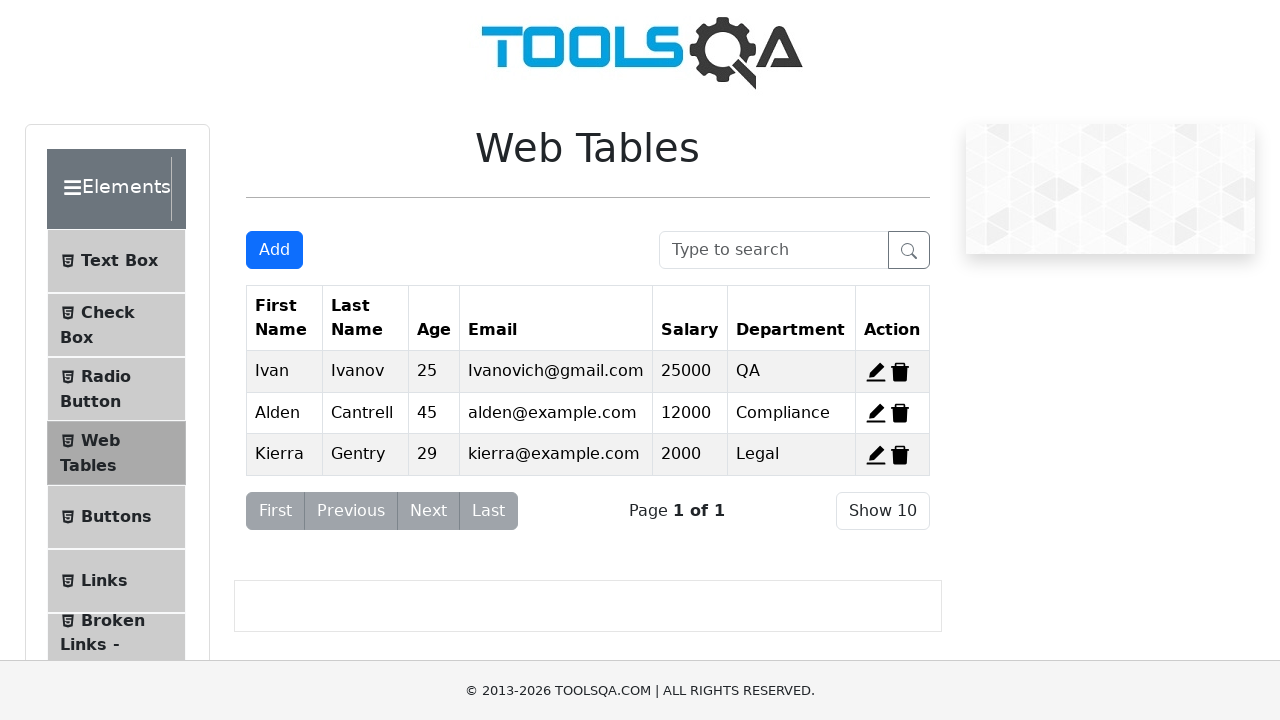